Tests AJIO website's bag search and filtering functionality by searching for bags, applying gender and category filters, and verifying the results are displayed

Starting URL: https://www.ajio.com/

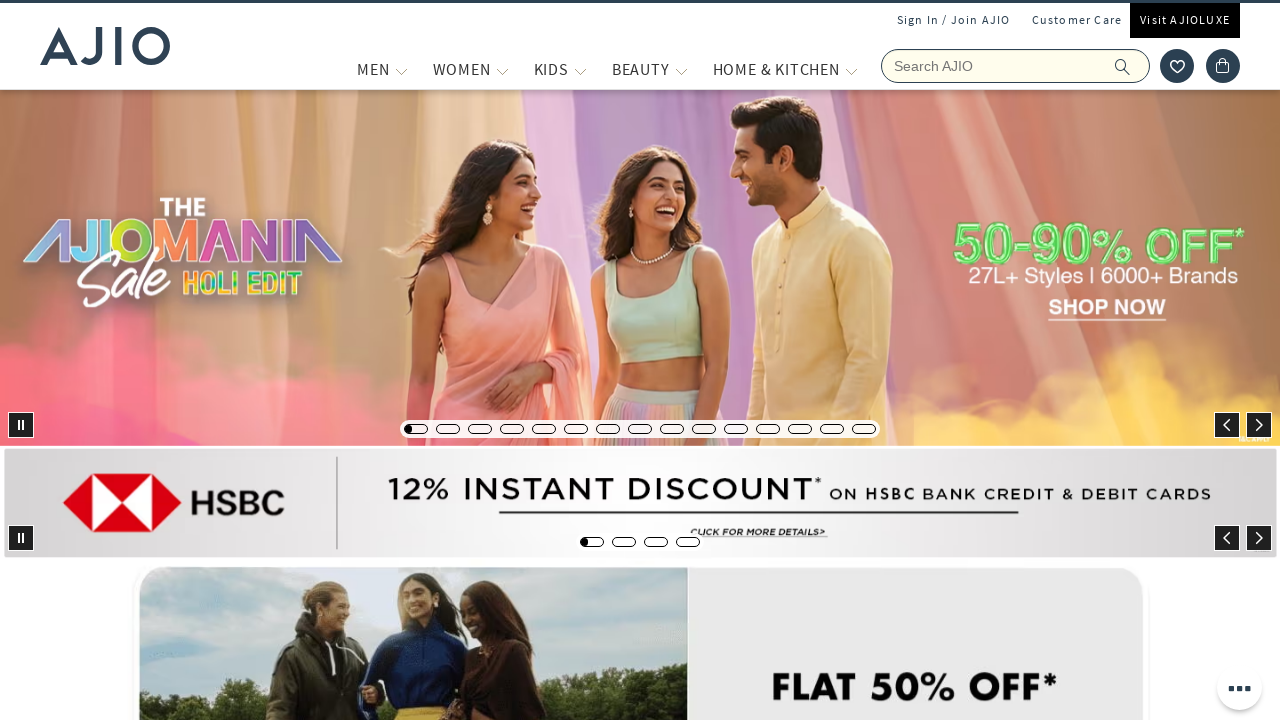

Filled search field with 'bags' on input[name='searchVal']
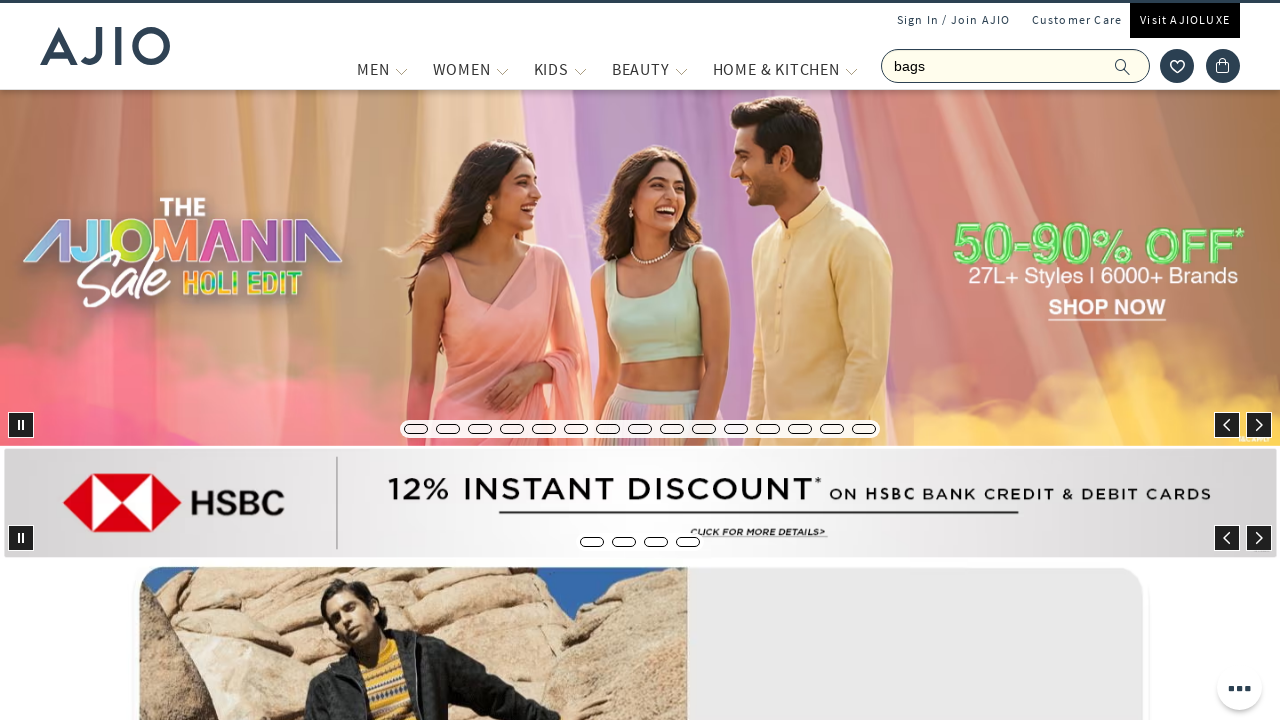

Pressed Enter to search for bags on input[name='searchVal']
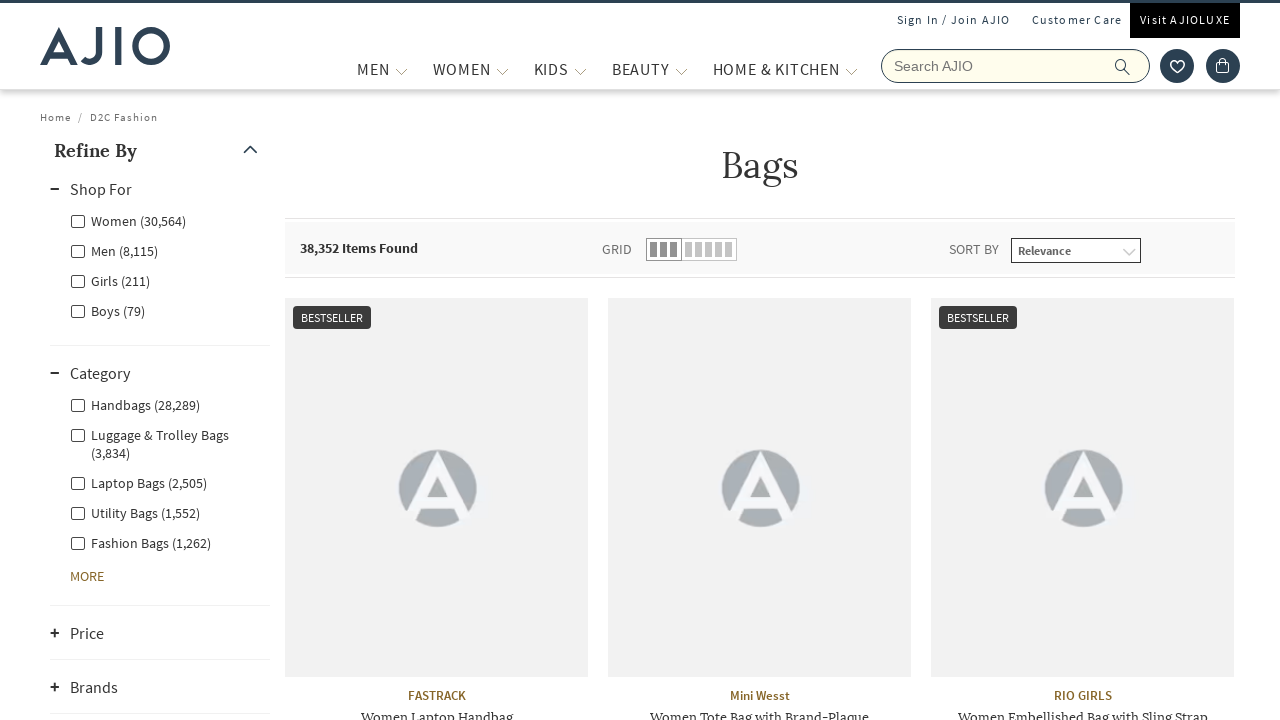

Applied Men gender filter at (114, 250) on xpath=//label[@class='facet-linkname facet-linkname-genderfilter facet-linkname-
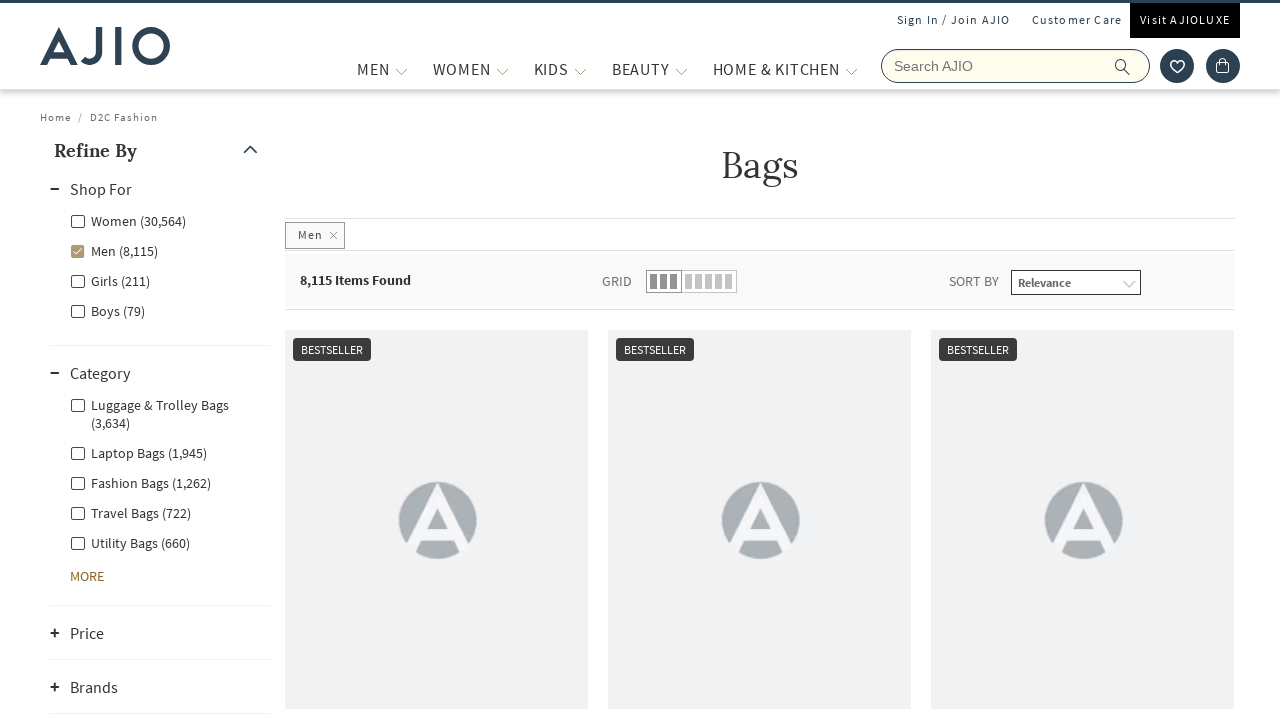

Waited 3 seconds for Men filter to apply
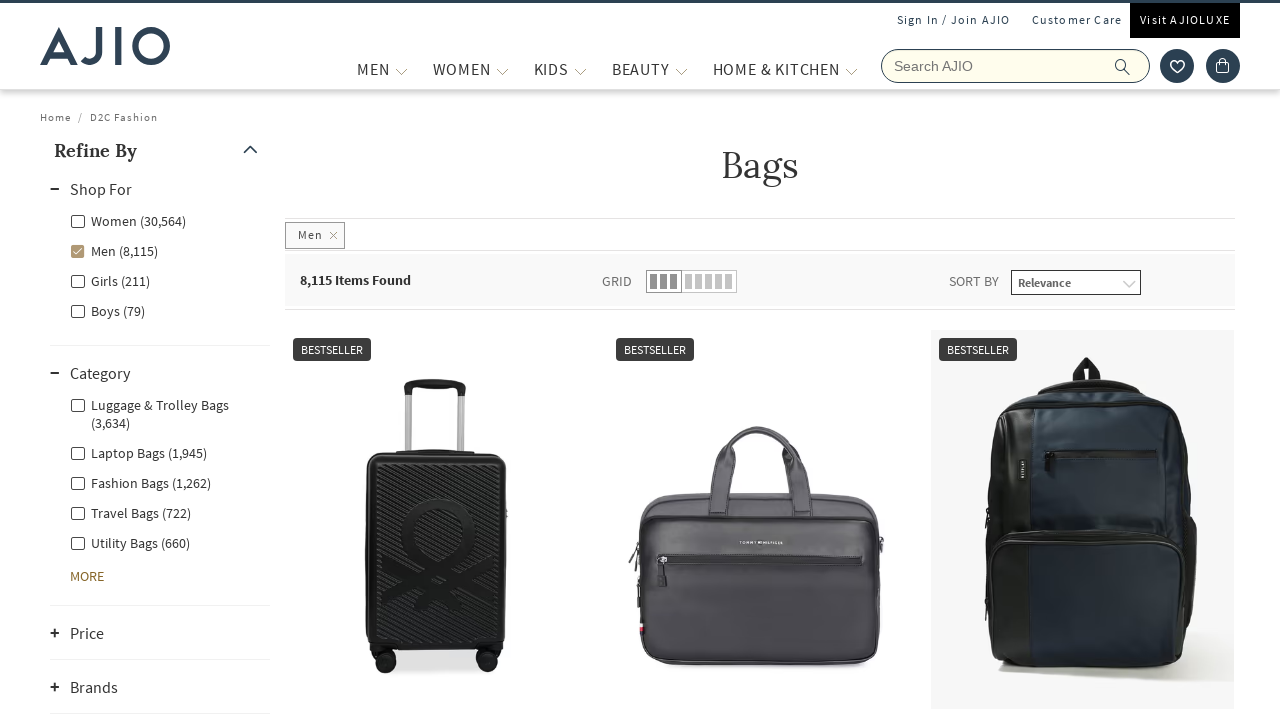

Applied Men - Fashion Bags category filter at (140, 482) on xpath=//label[@class='facet-linkname facet-linkname-l1l3nestedcategory facet-lin
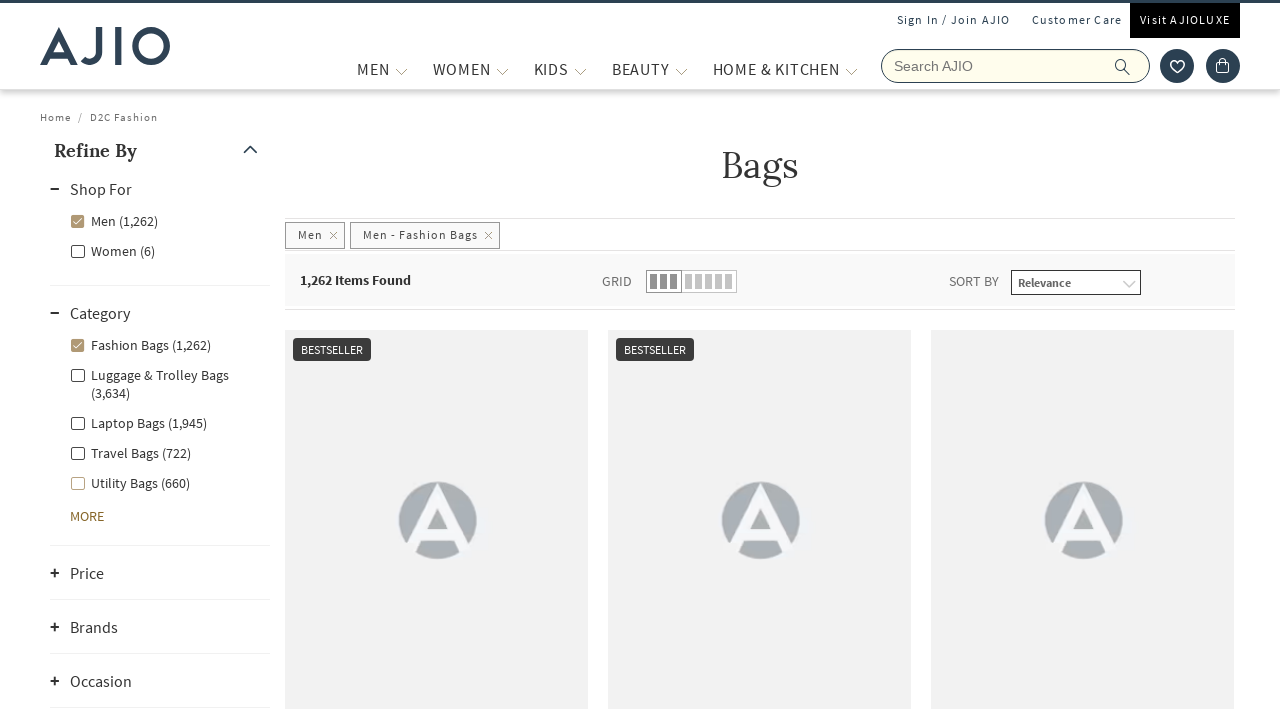

Waited 3 seconds for category filter to apply and results to load
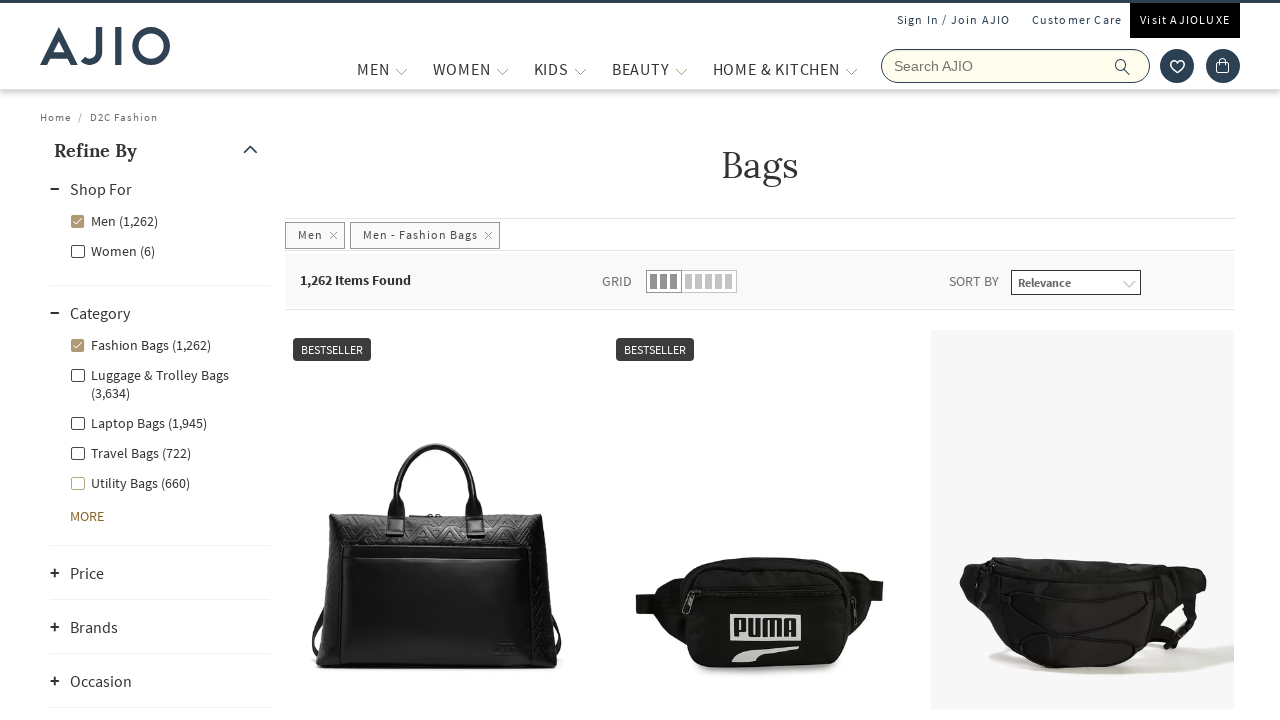

Items count element loaded
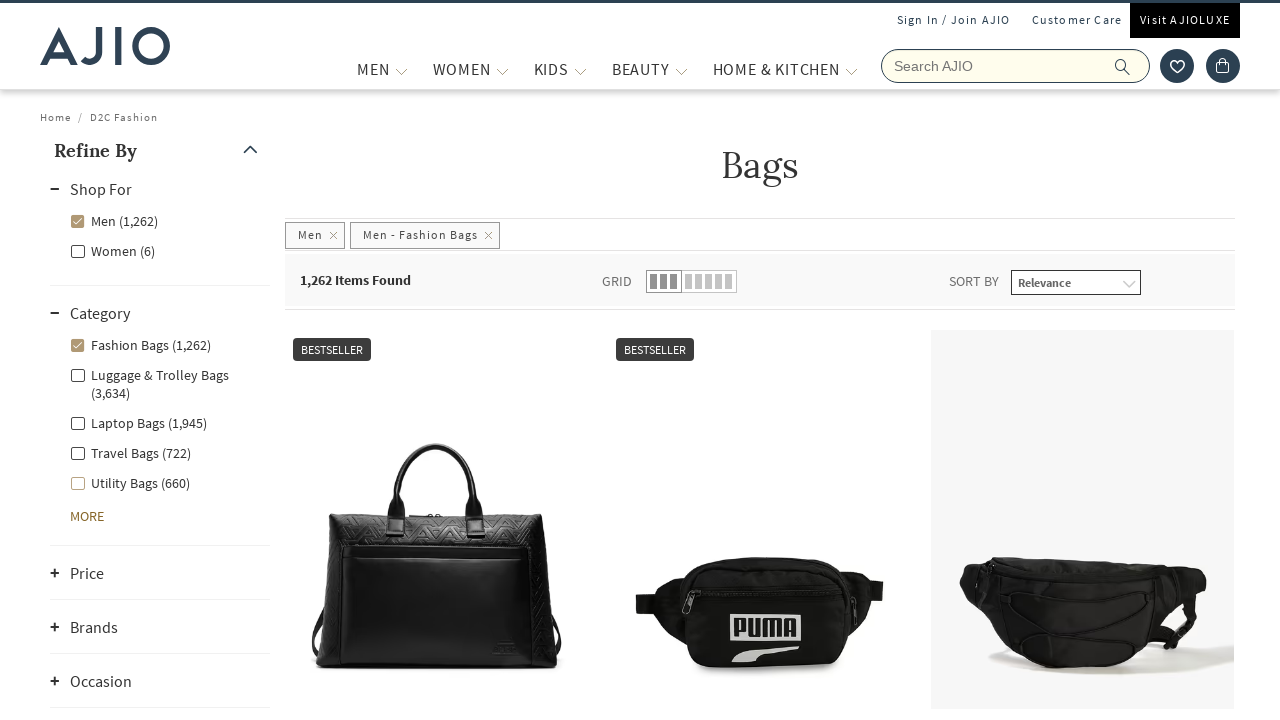

Brand elements loaded
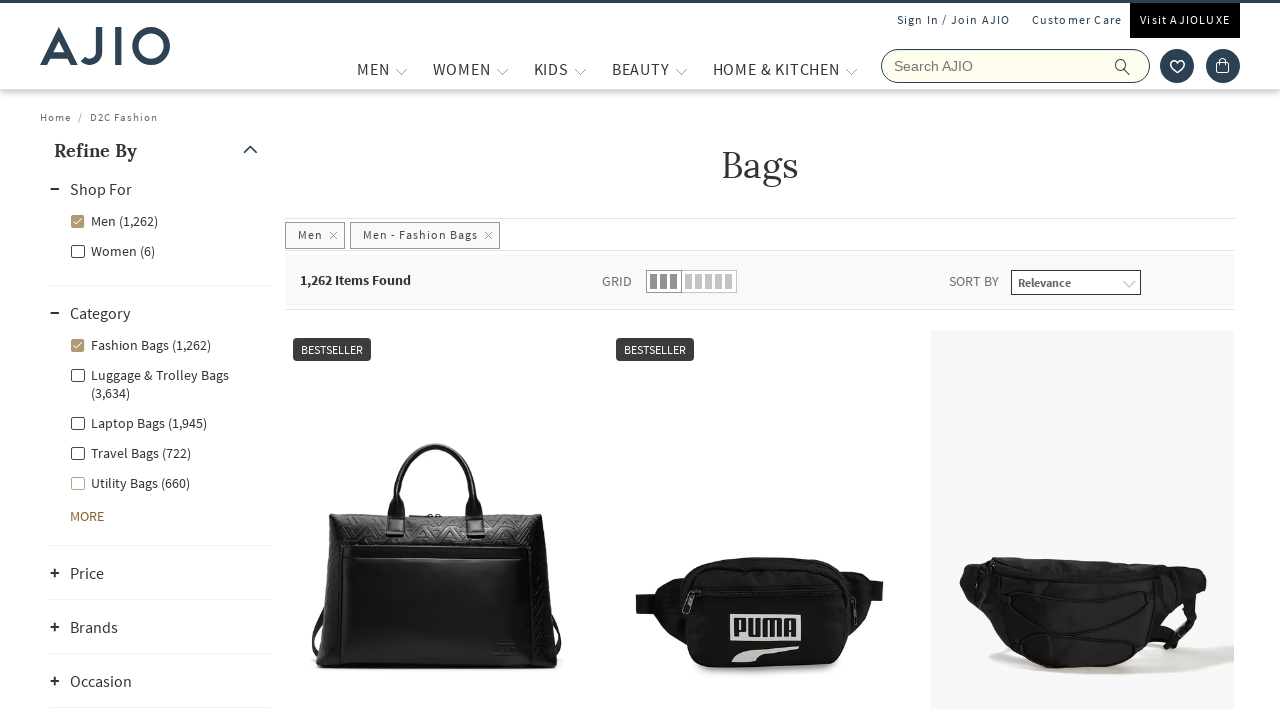

Product name elements loaded - filtered results are now displayed
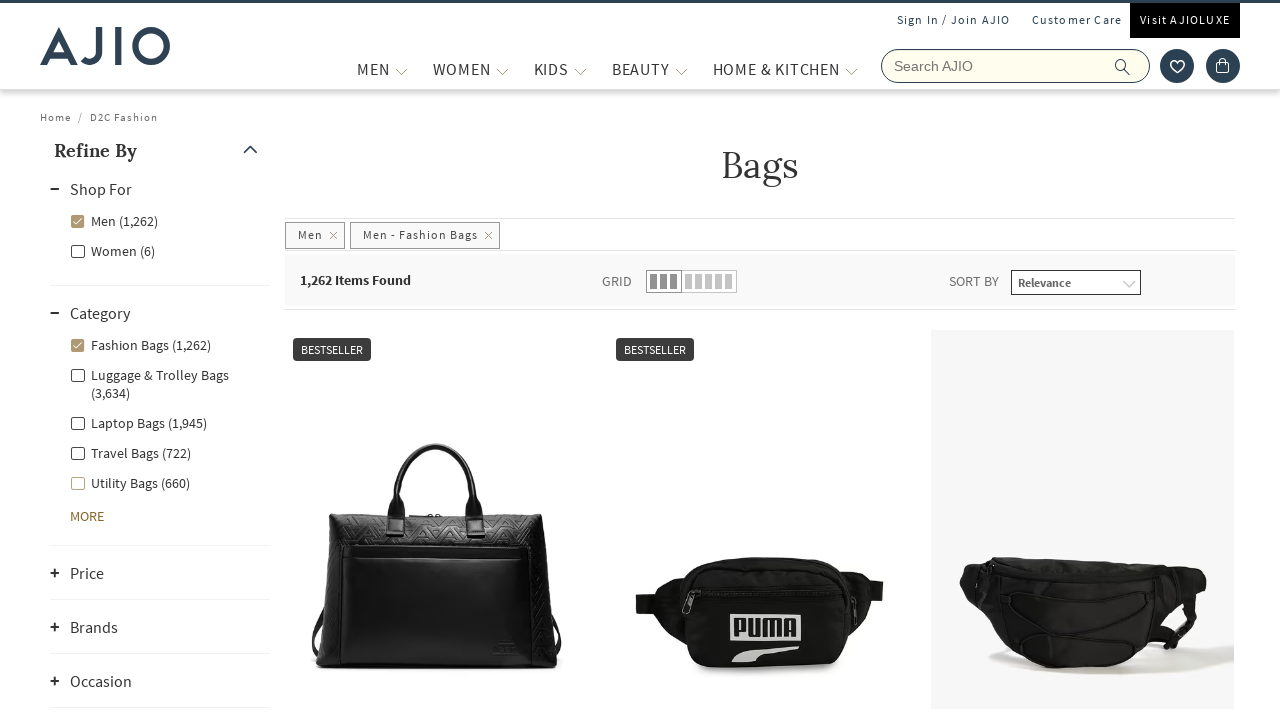

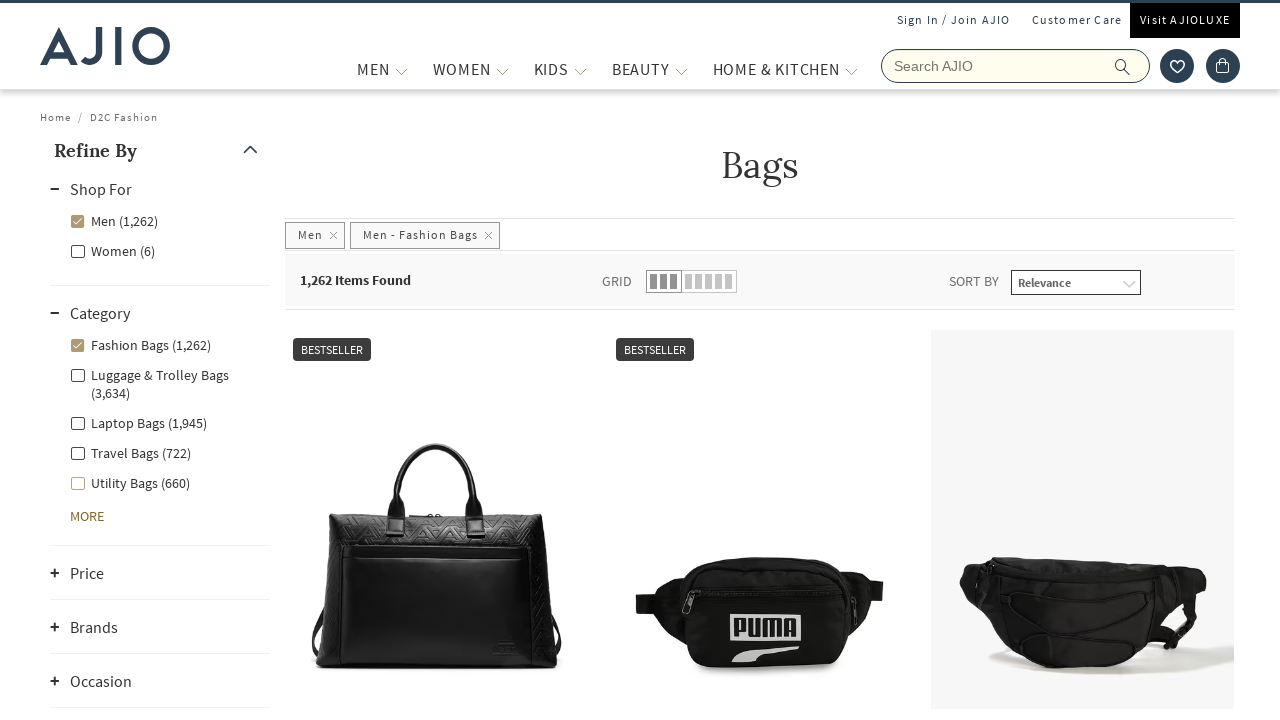